Clicks the cart menu to view shopping cart

Starting URL: https://www.demoblaze.com/

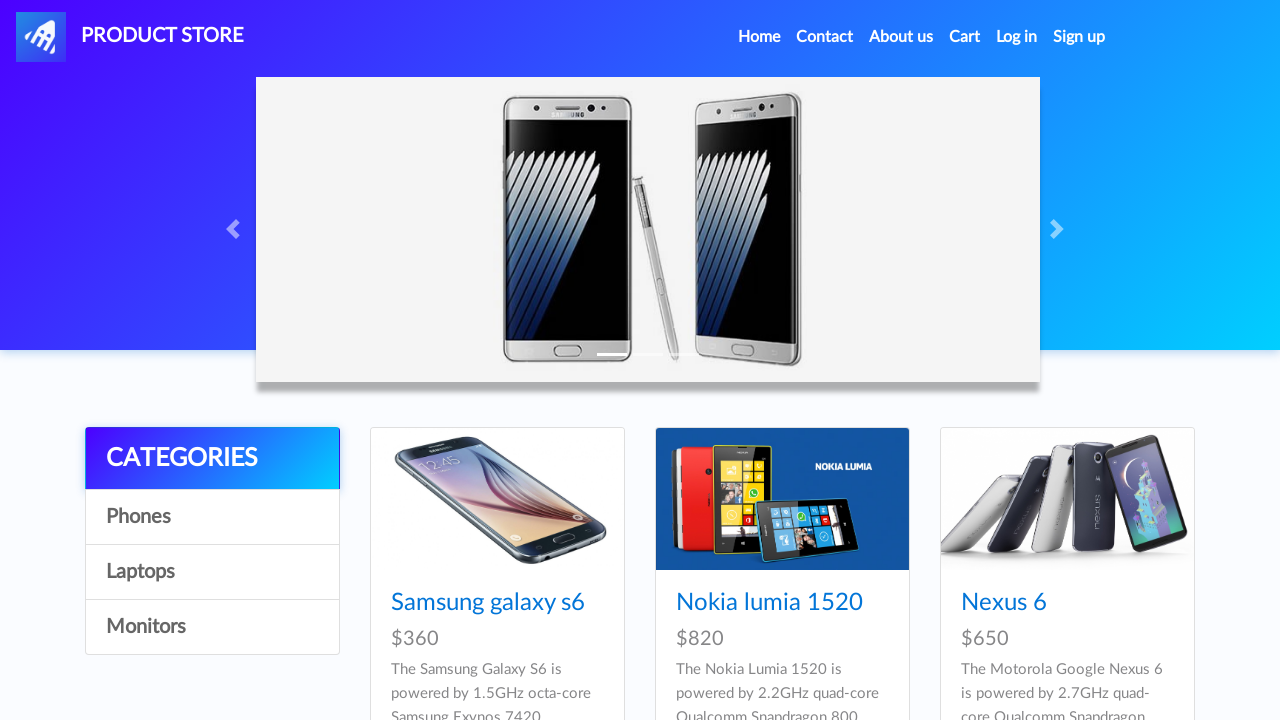

Clicked cart menu to view shopping cart at (965, 37) on #cartur
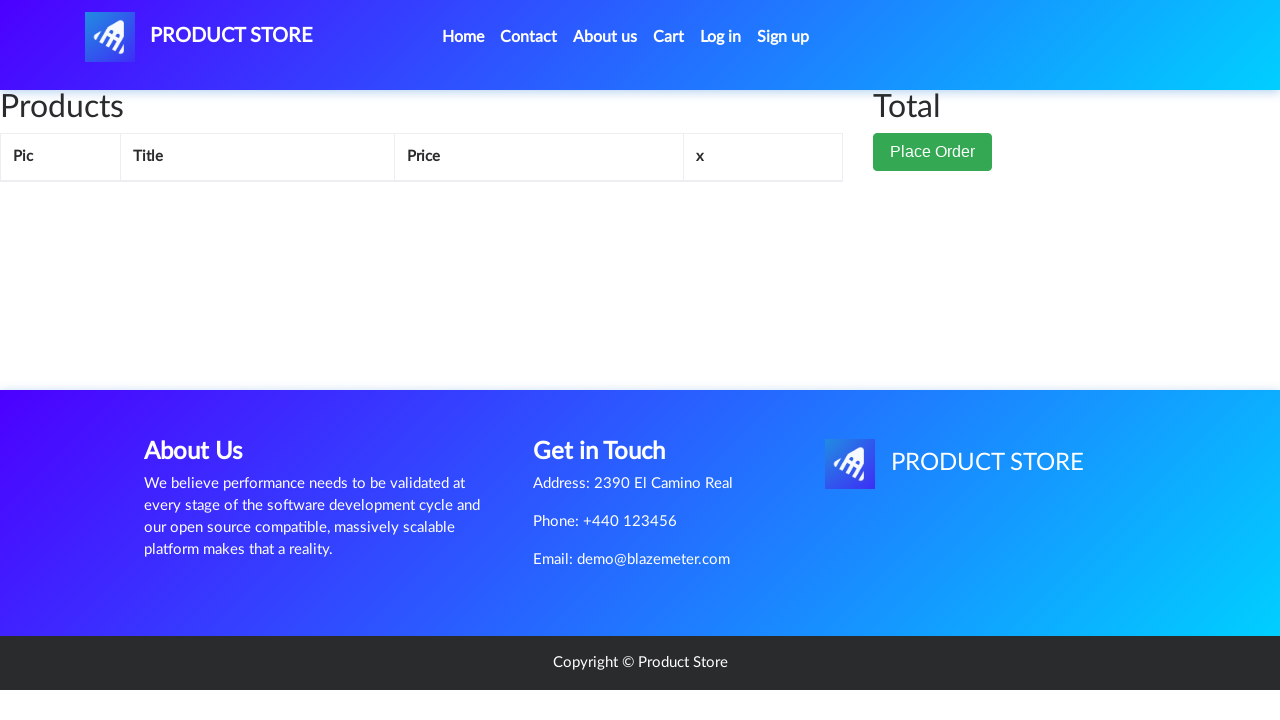

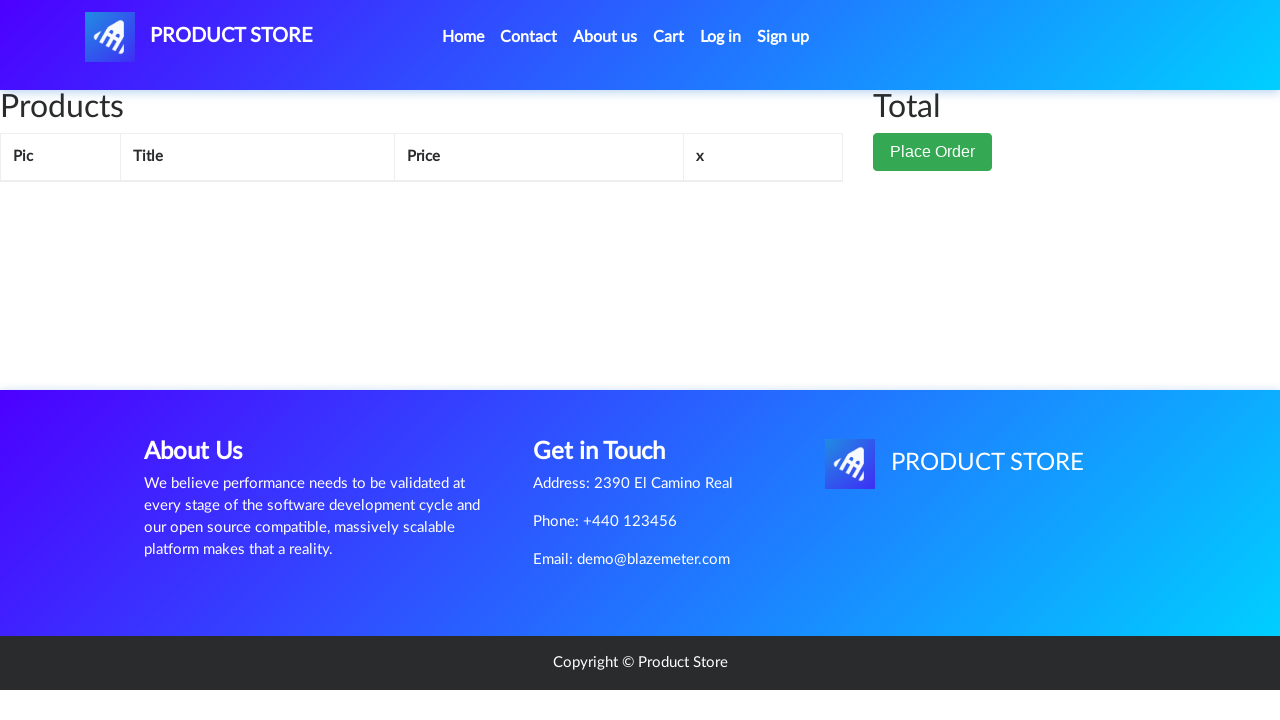